Tests clicking Bank Manager Login button and verifies navigation to the manager page

Starting URL: https://www.globalsqa.com/angularJs-protractor/BankingProject/#/login

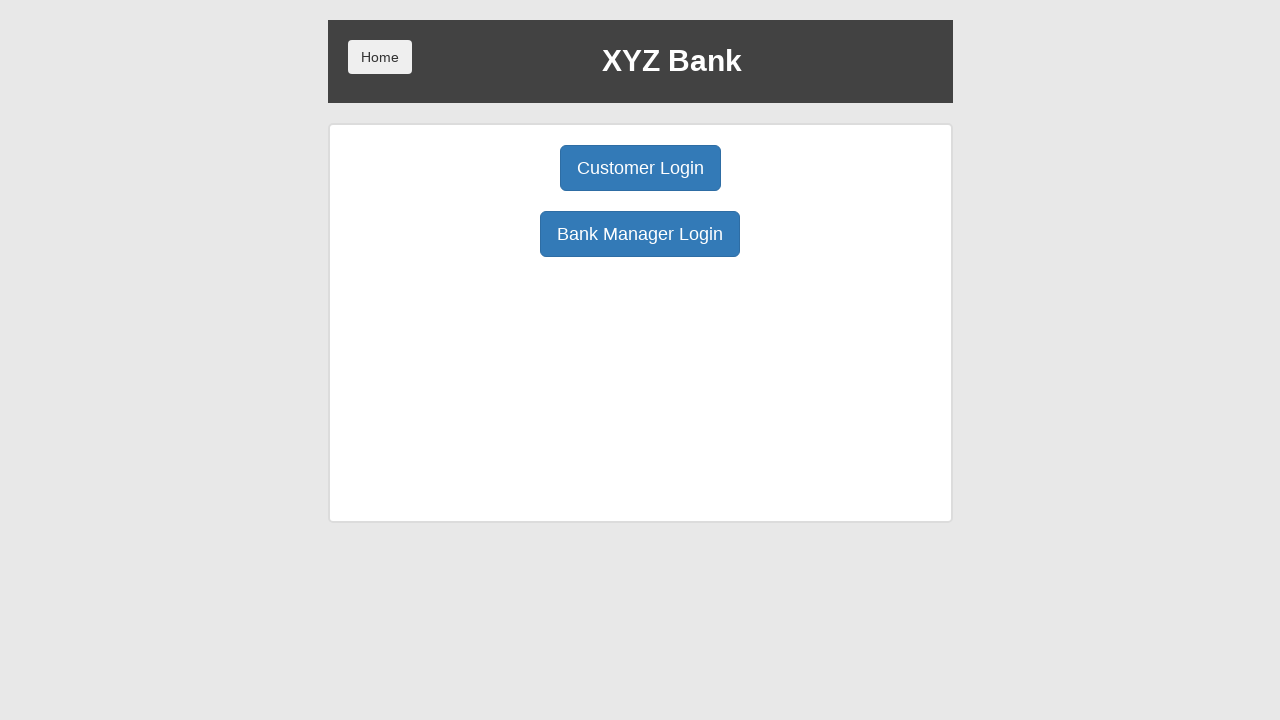

Clicked Bank Manager Login button at (640, 234) on button:has-text('Bank Manager Login')
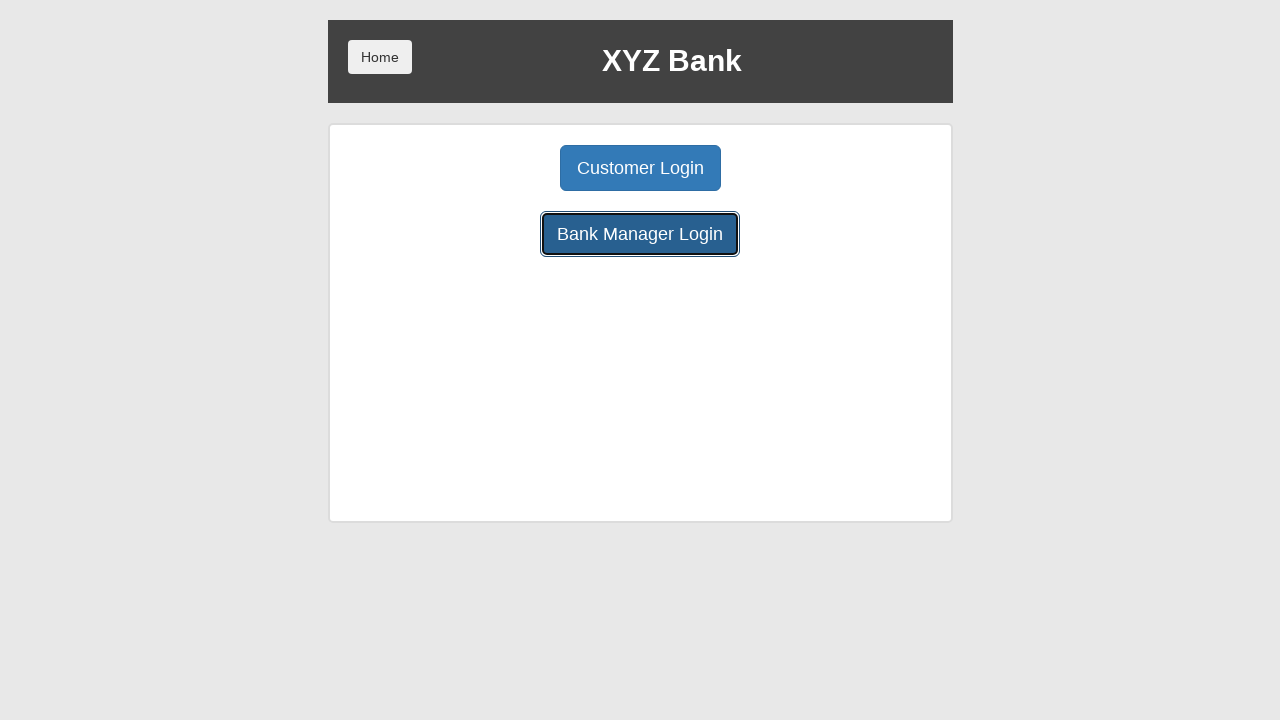

Waited for navigation to manager page
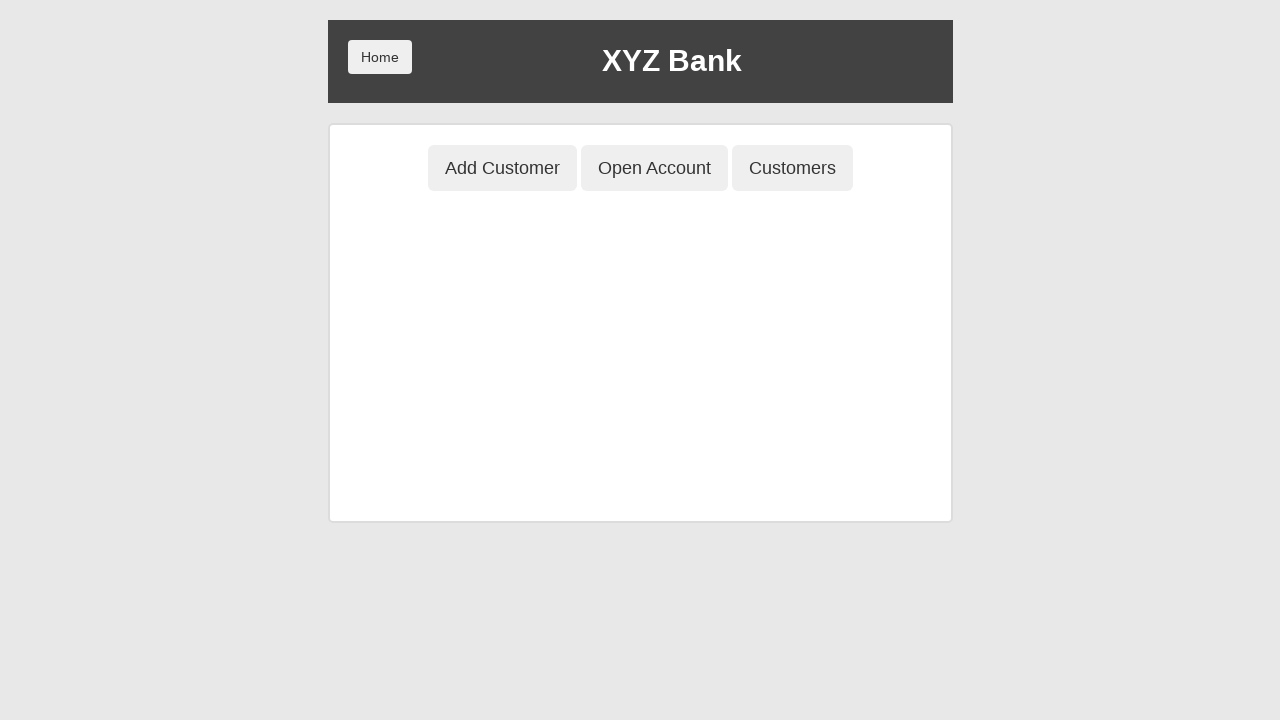

Verified URL matches manager page URL
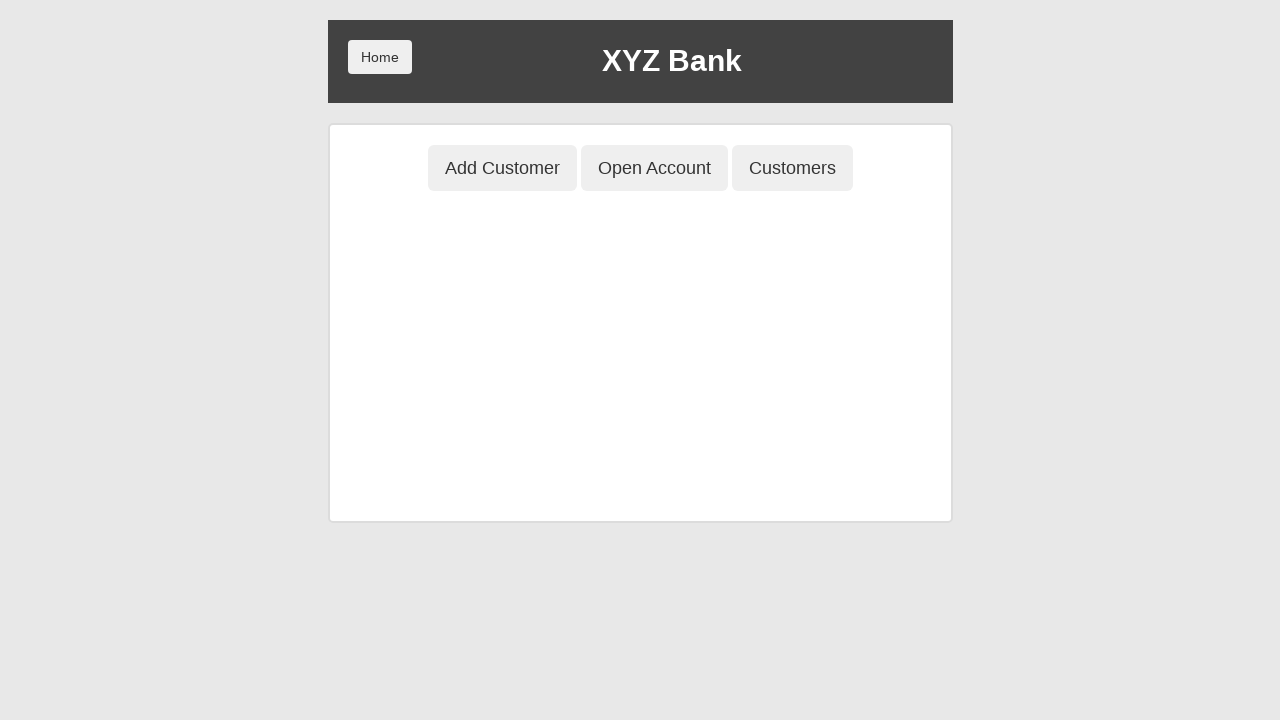

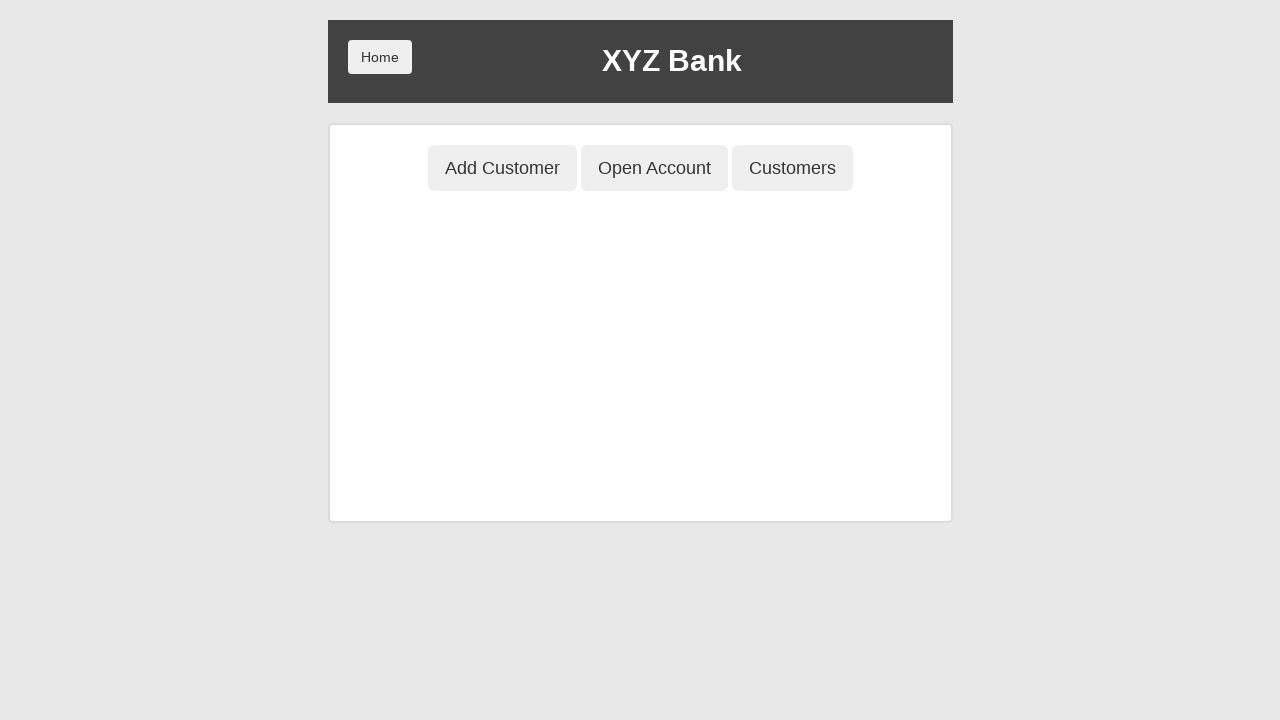